Navigates to the Ajio e-commerce website homepage and verifies it loads successfully

Starting URL: https://www.ajio.com/

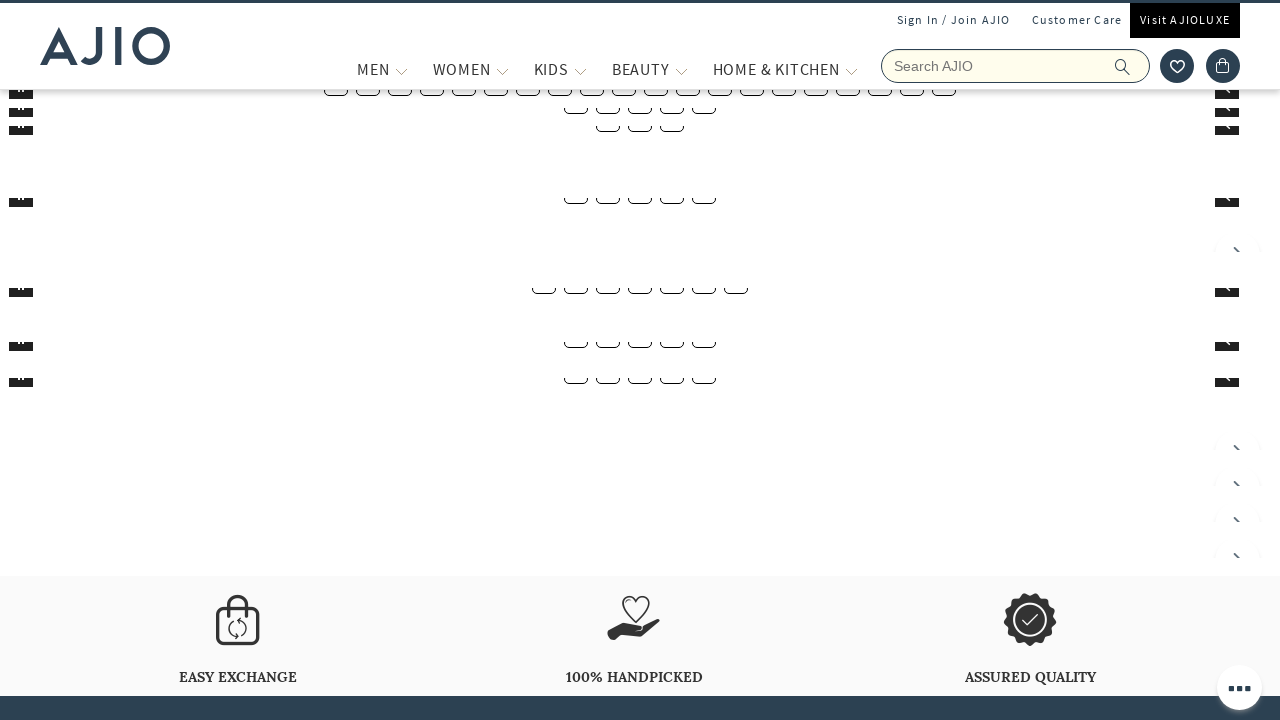

Waited for page DOM to fully load
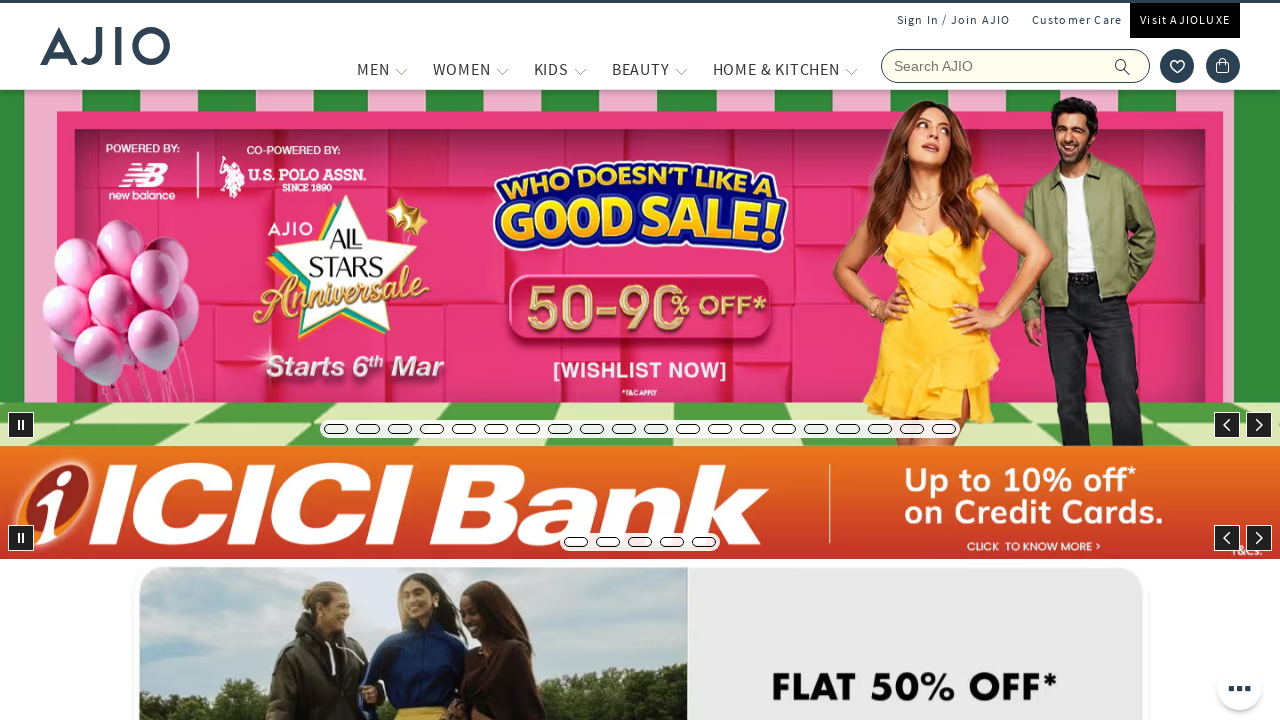

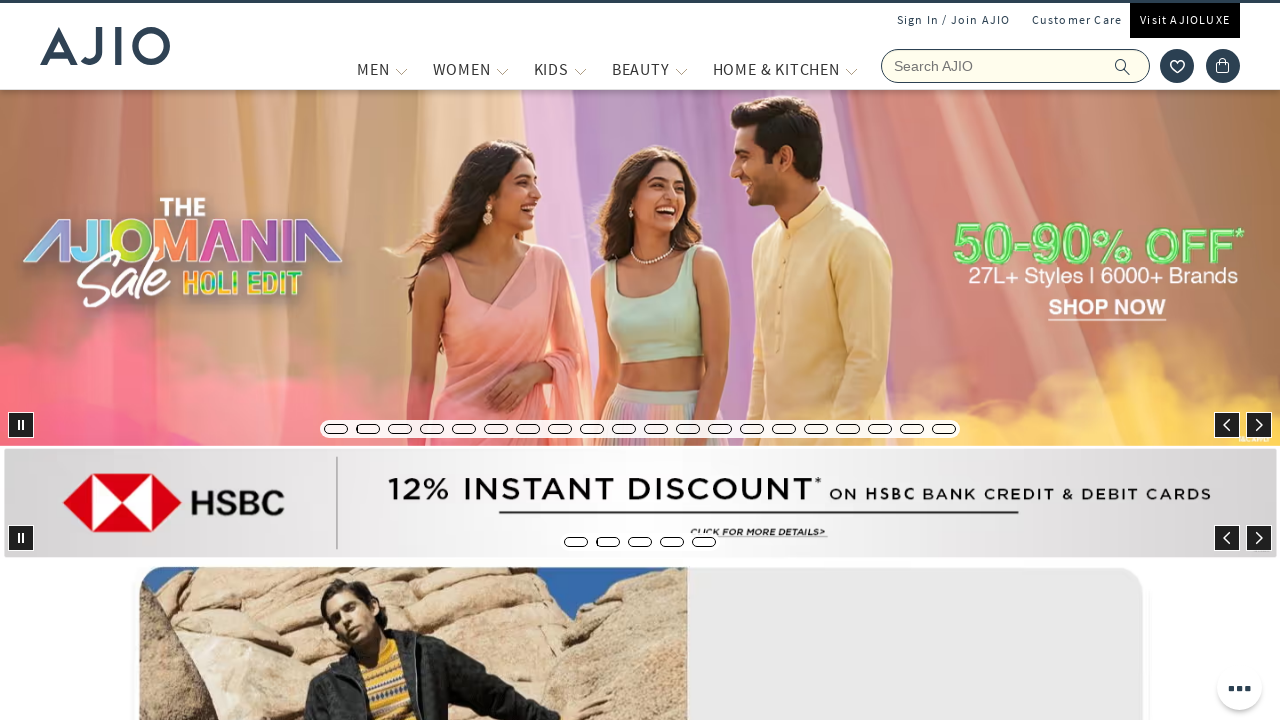